Tests the Python.org search functionality by entering "pycon" as a search query and verifying that results are returned.

Starting URL: http://www.python.org

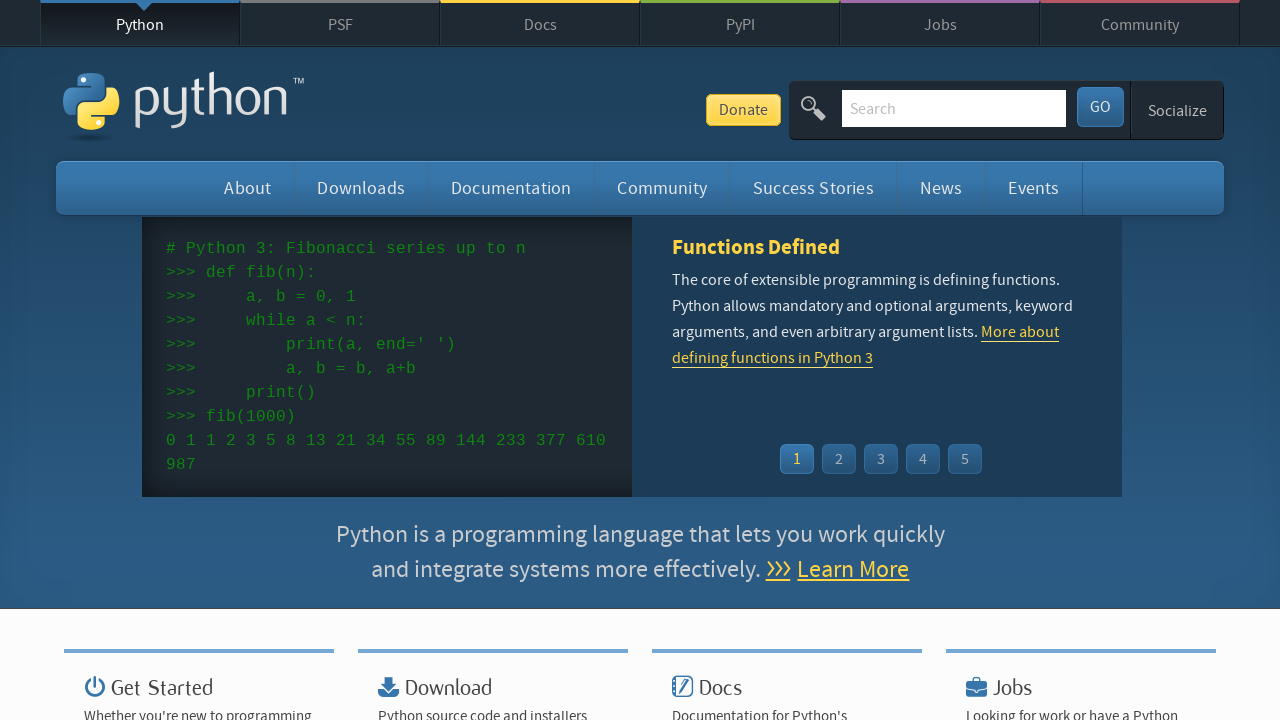

Verified 'Python' is in page title
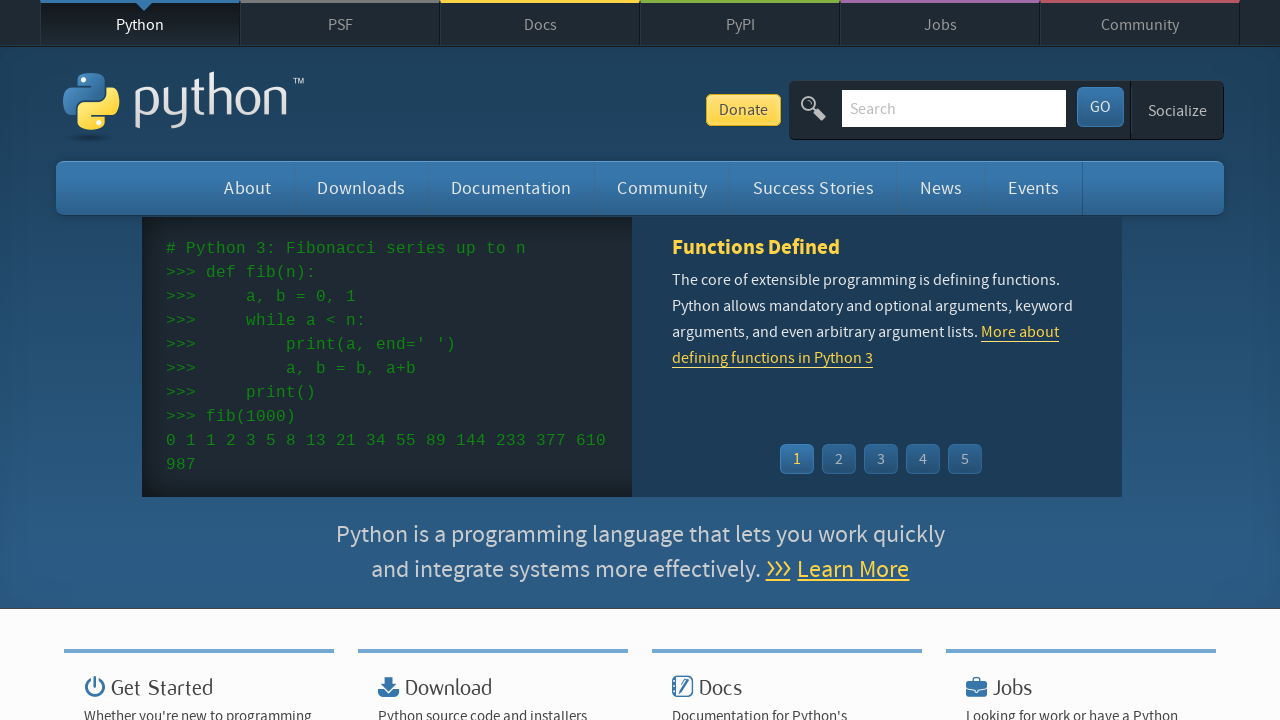

Located search input field
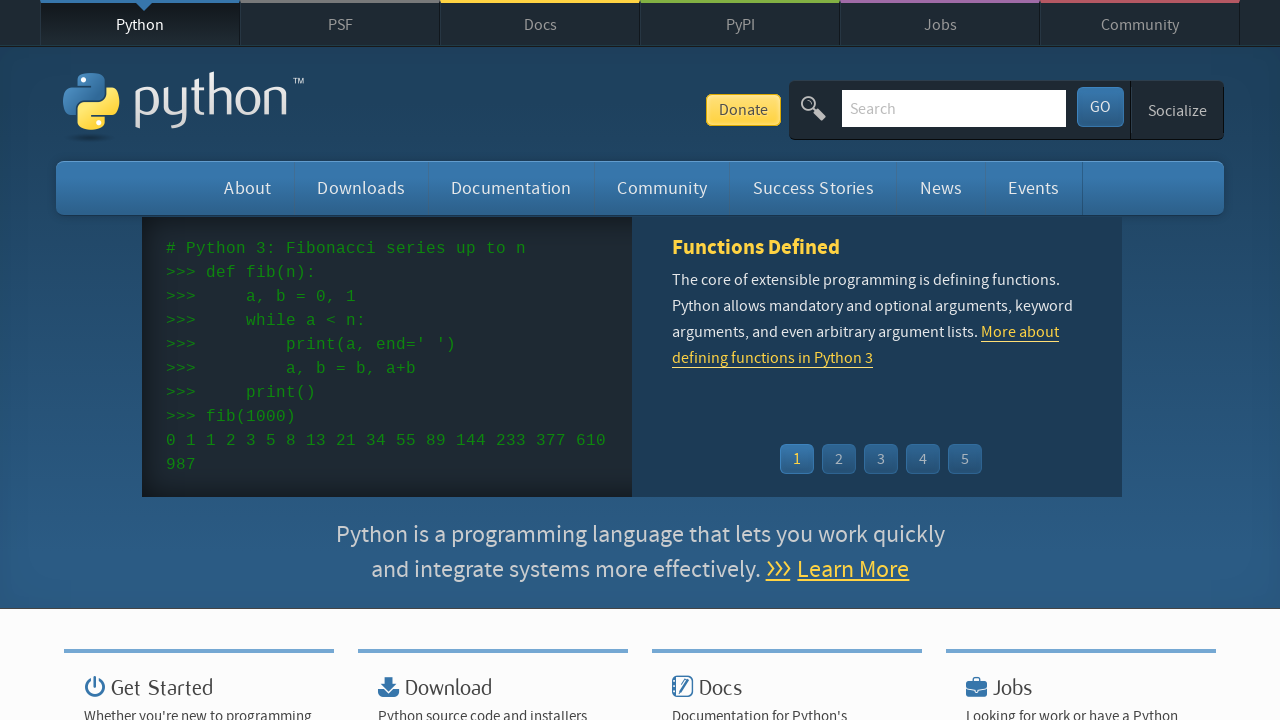

Cleared search input field on input[name='q']
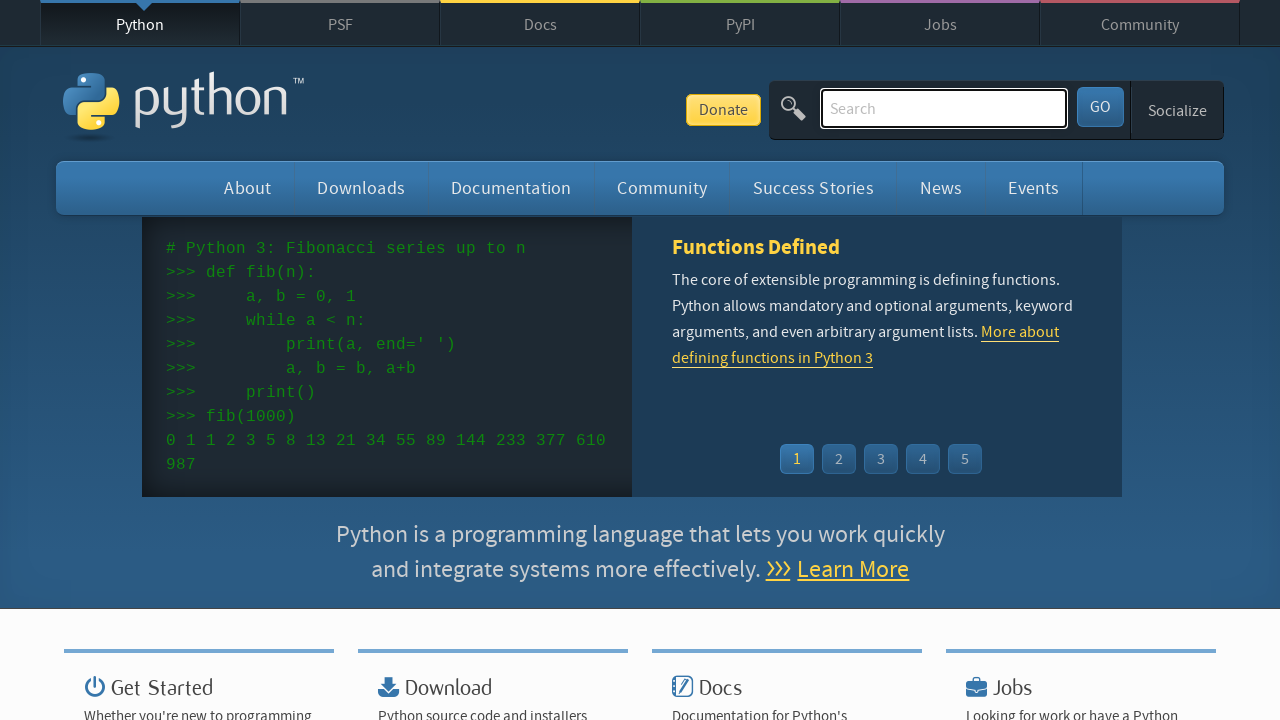

Filled search field with 'pycon' on input[name='q']
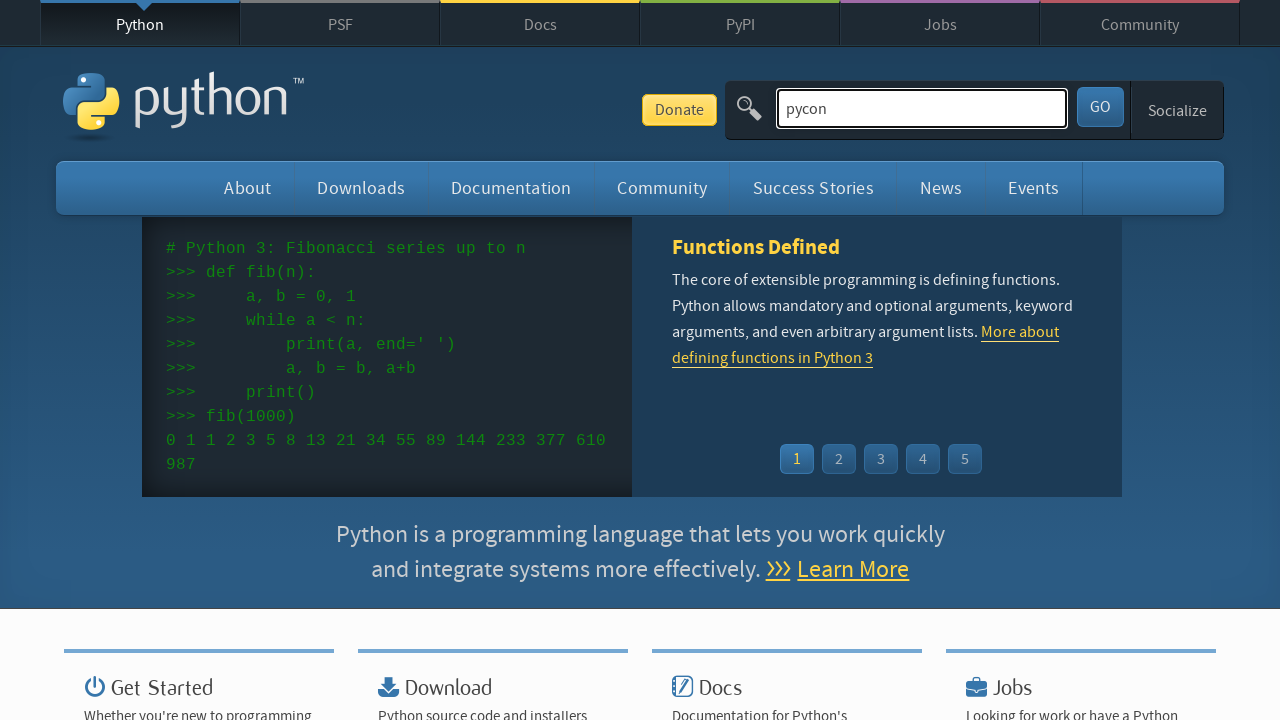

Pressed Enter to submit search query on input[name='q']
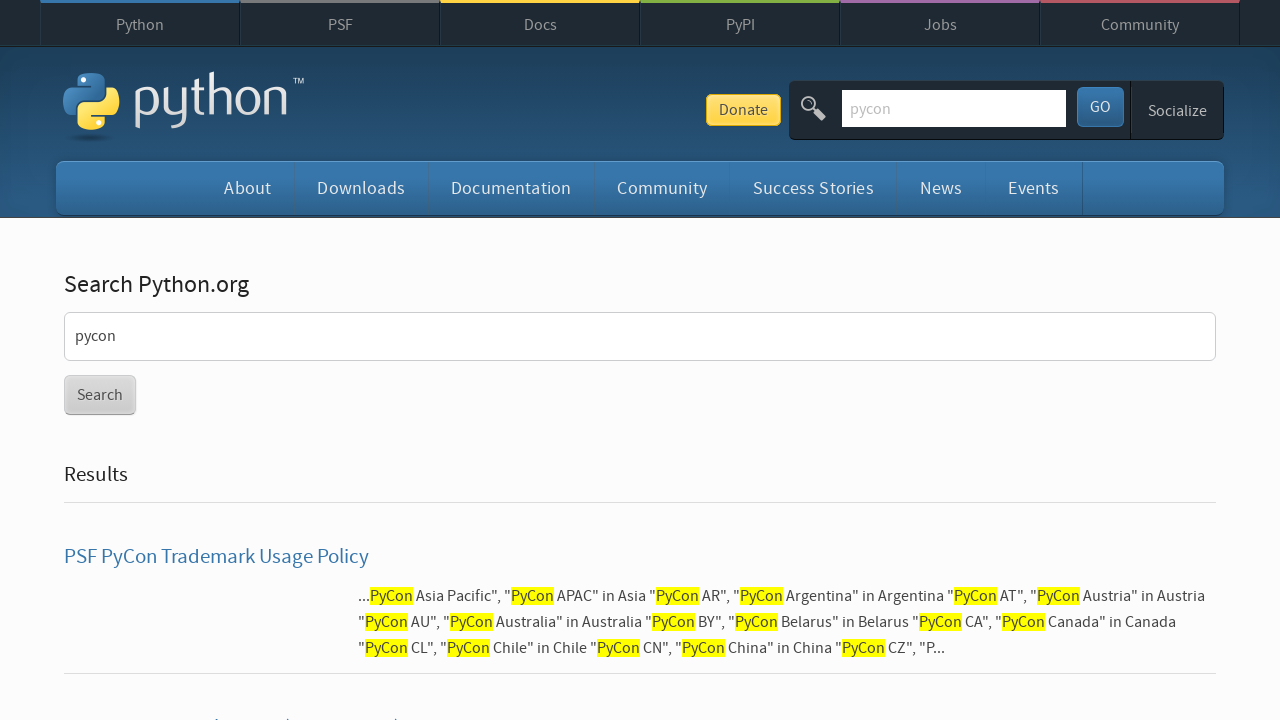

Waited for page to load (domcontentloaded)
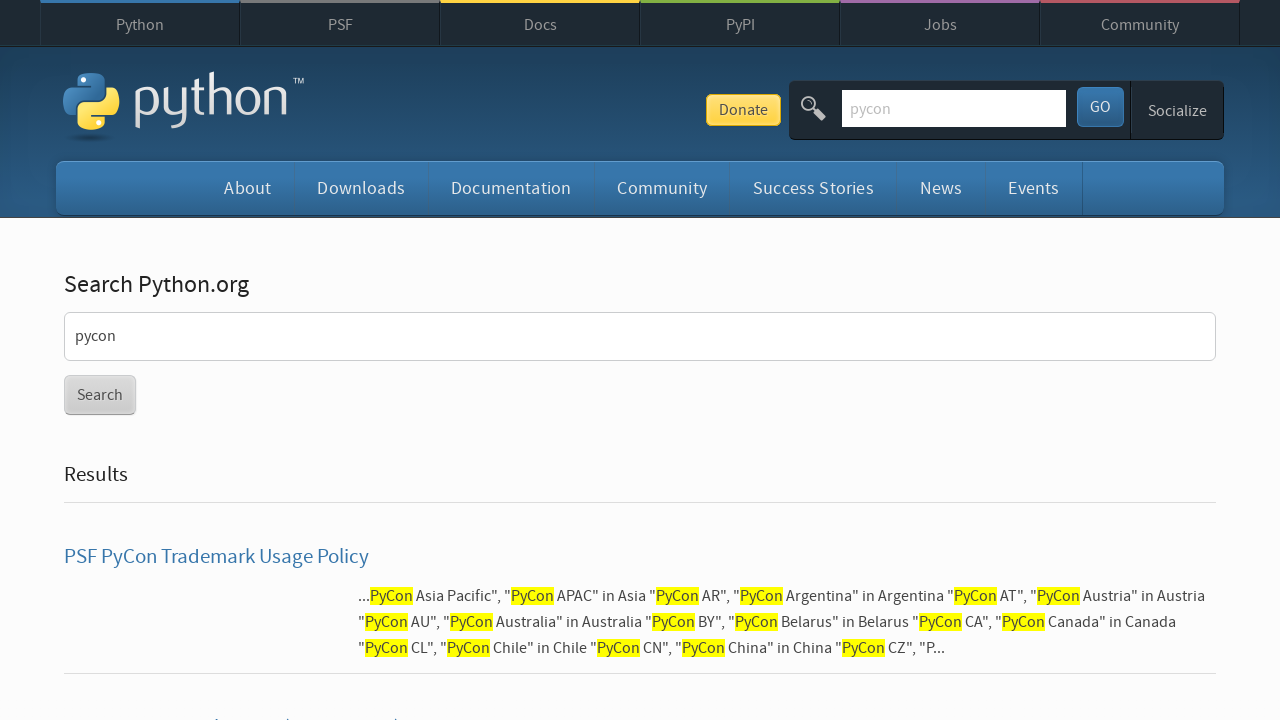

Verified search results were found (no 'No results found' message)
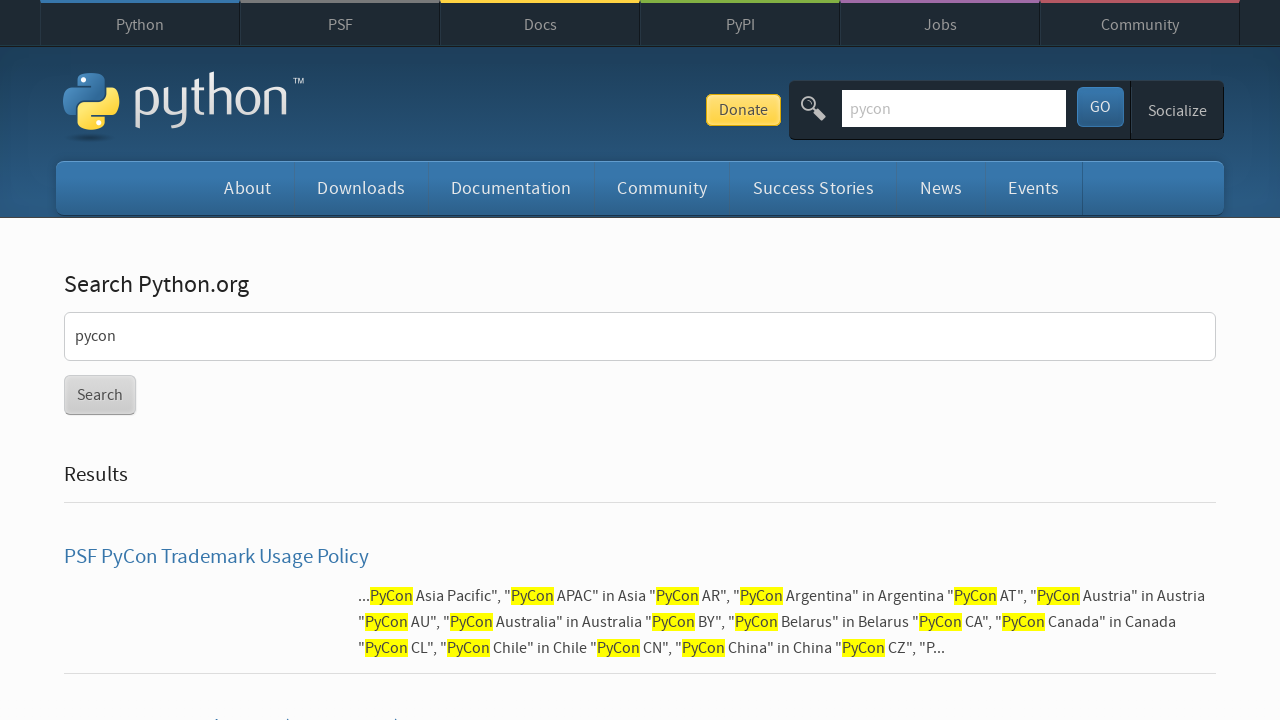

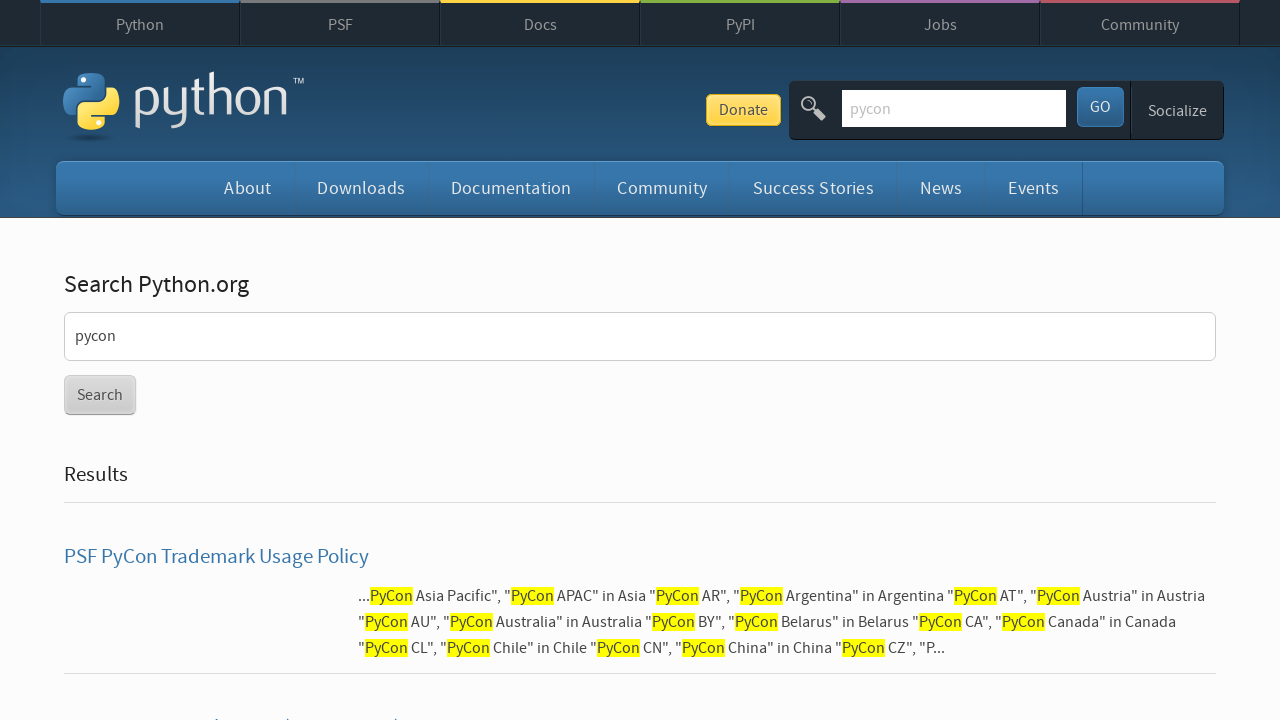